Tests the course search functionality by filtering for face-to-face classes, selecting a term, choosing Oxford campus, and searching for a specific course

Starting URL: https://www.apps.miamioh.edu/courselist/

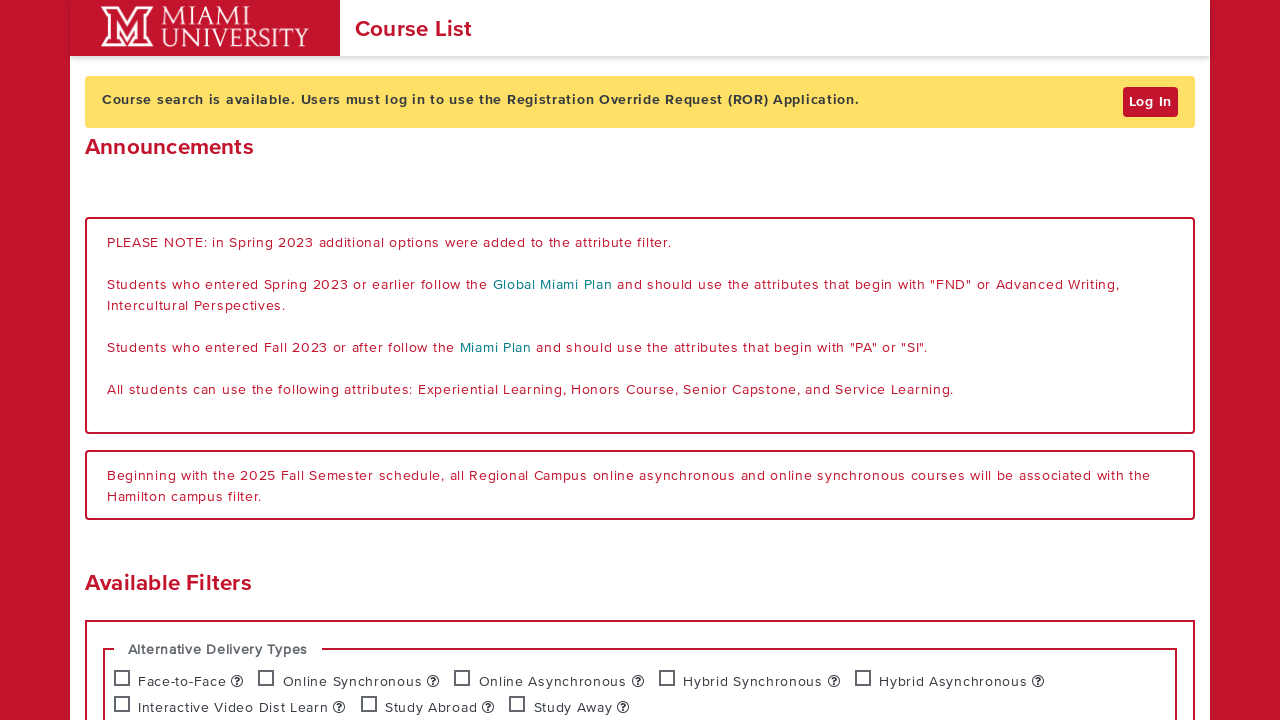

Waited for term filter to load
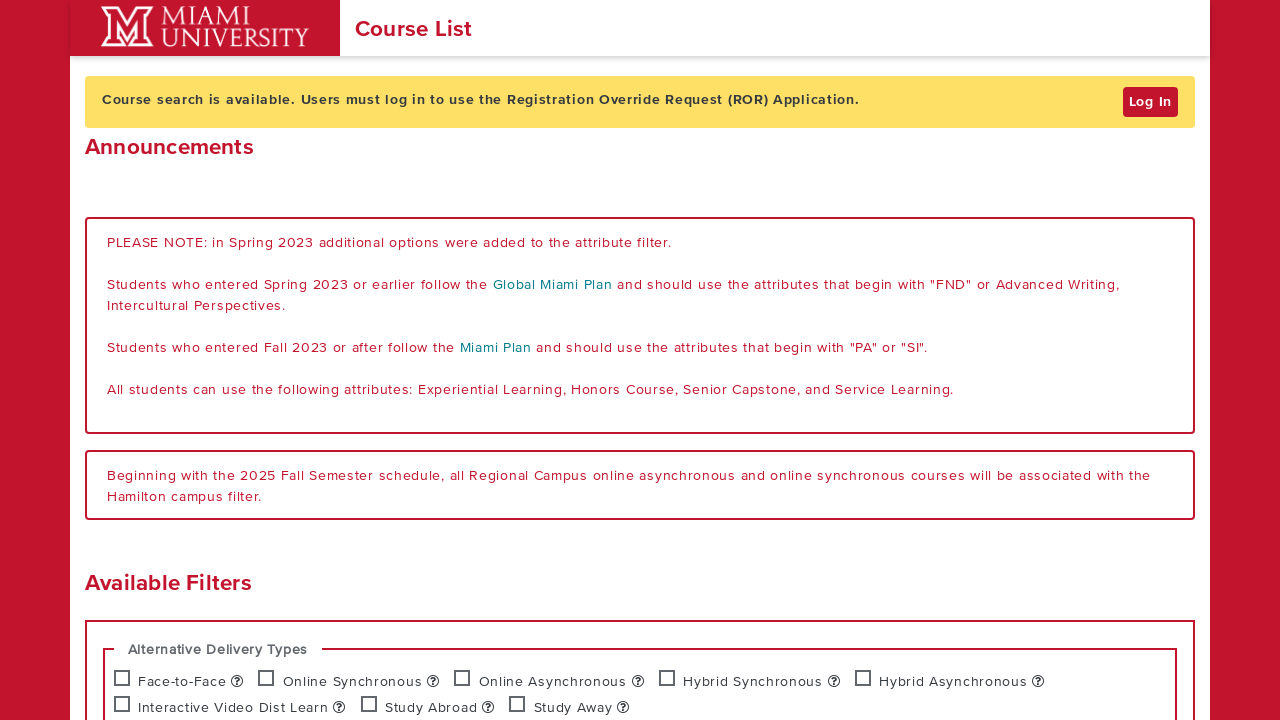

Clicked Face-to-Face filter checkbox at (122, 678) on xpath=//label[contains(text(), 'Face-to-Face')]/preceding-sibling::input
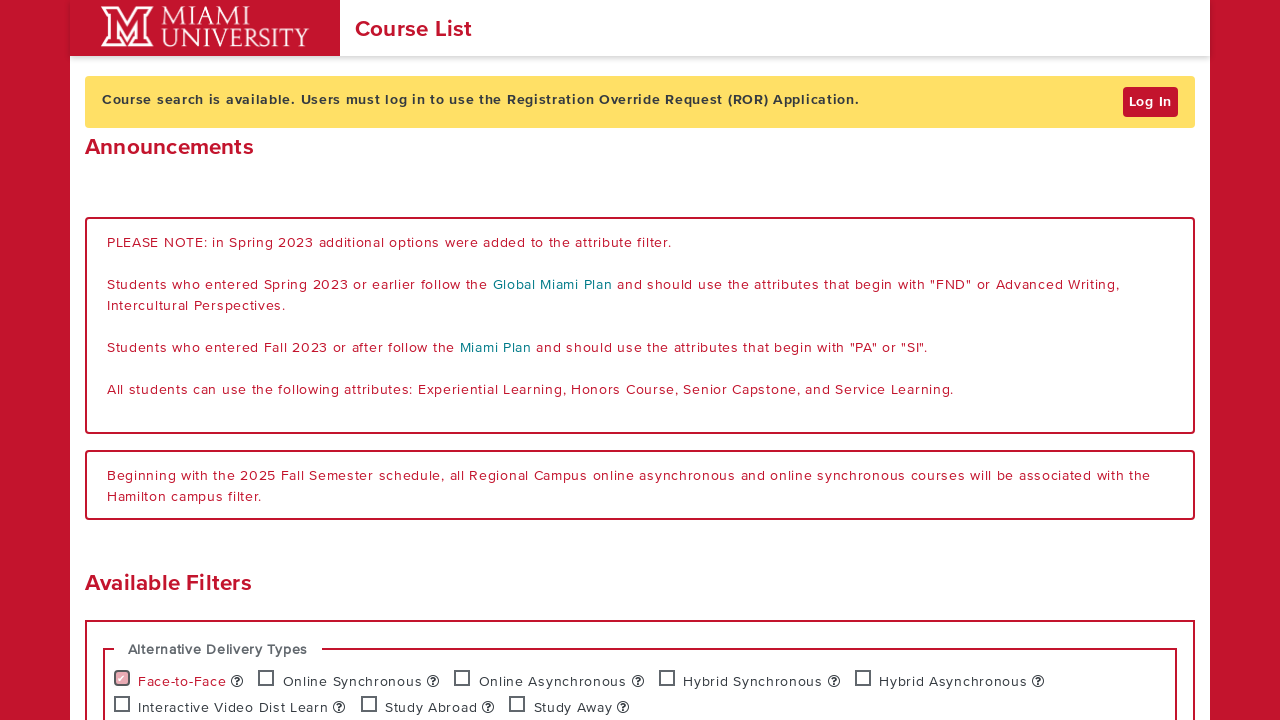

Opened term filter dropdown at (456, 361) on #termFilter
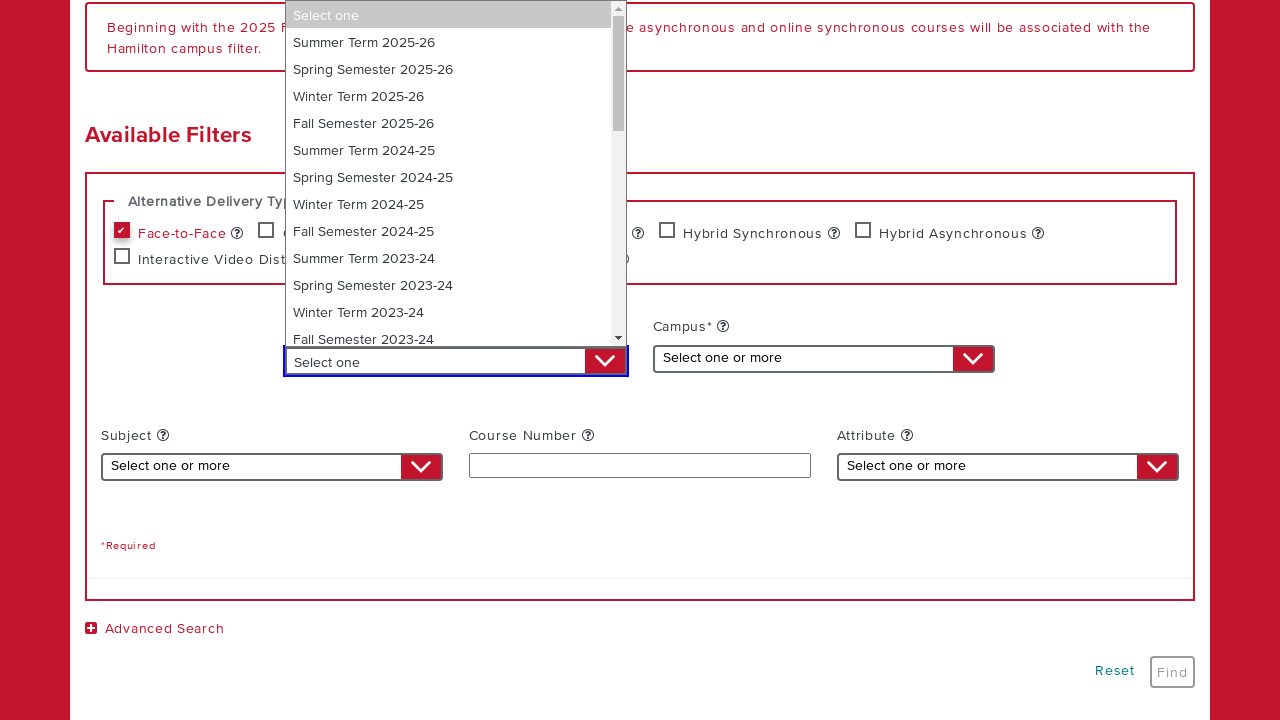

Pressed Home to navigate to first term option
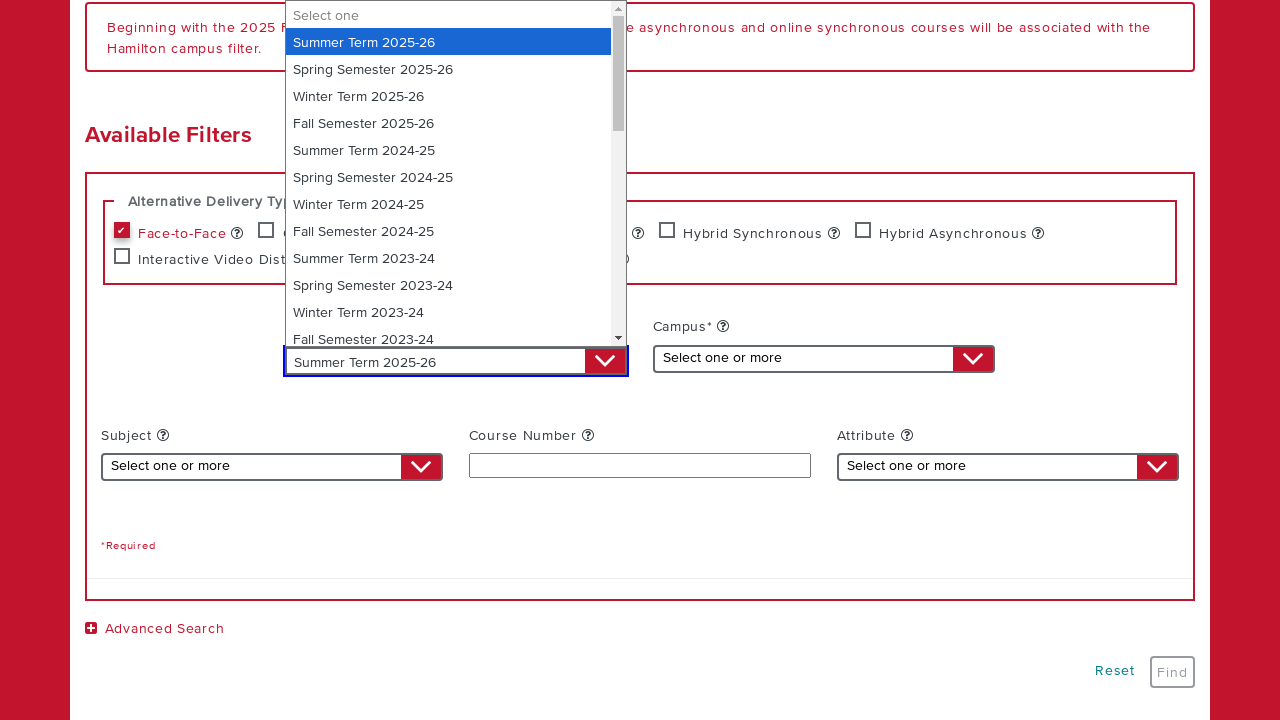

Selected first term option
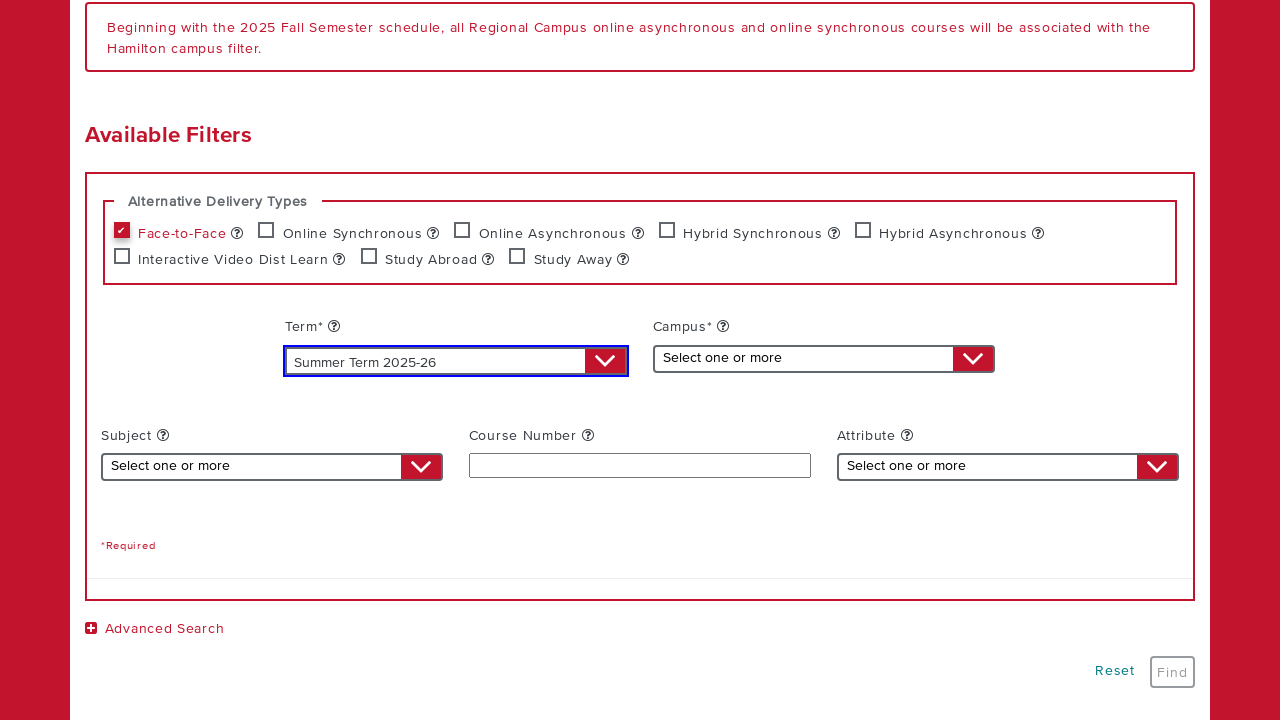

Detected Winter or Summer term selected, reopened term filter at (456, 361) on #termFilter
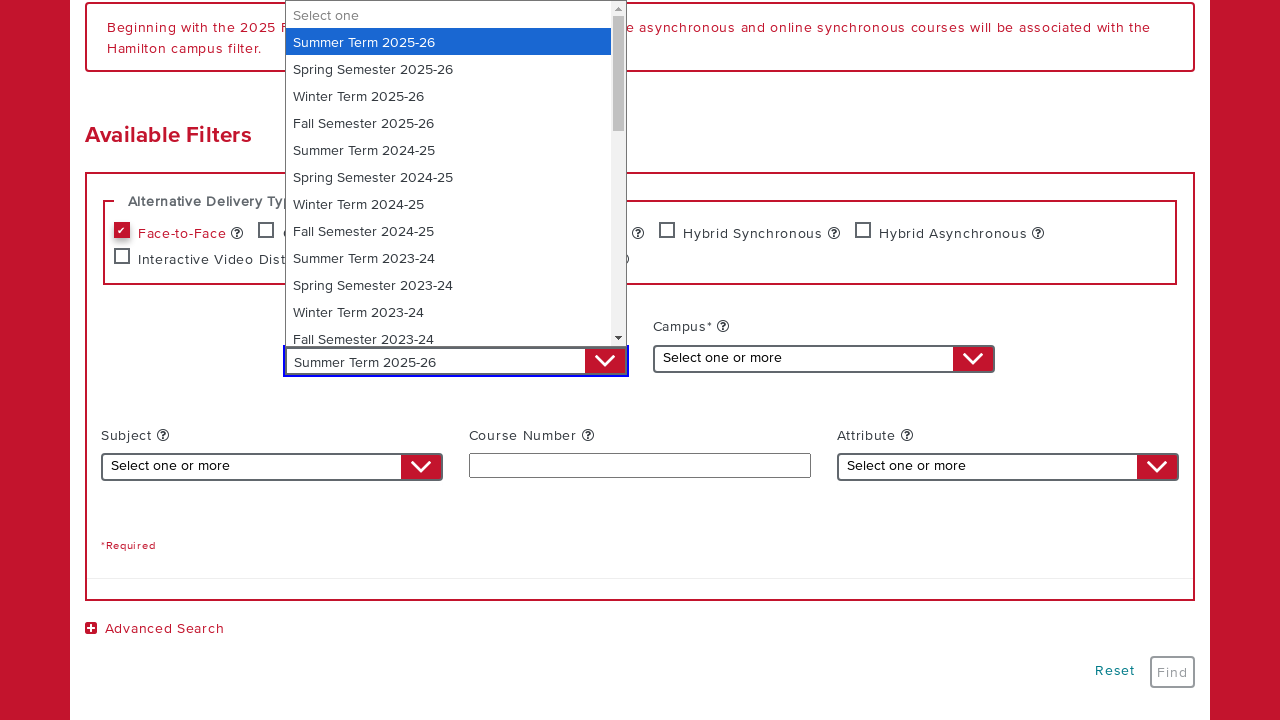

Pressed Home to navigate to first term
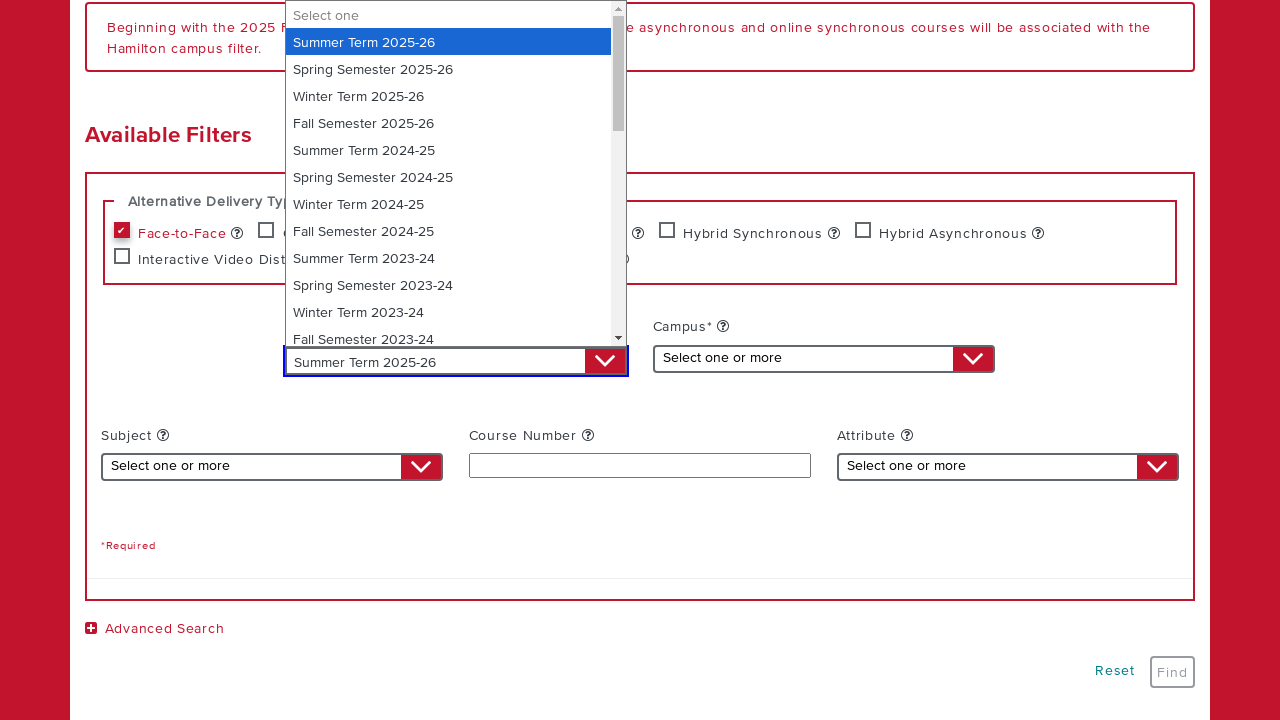

Pressed ArrowDown to select next term
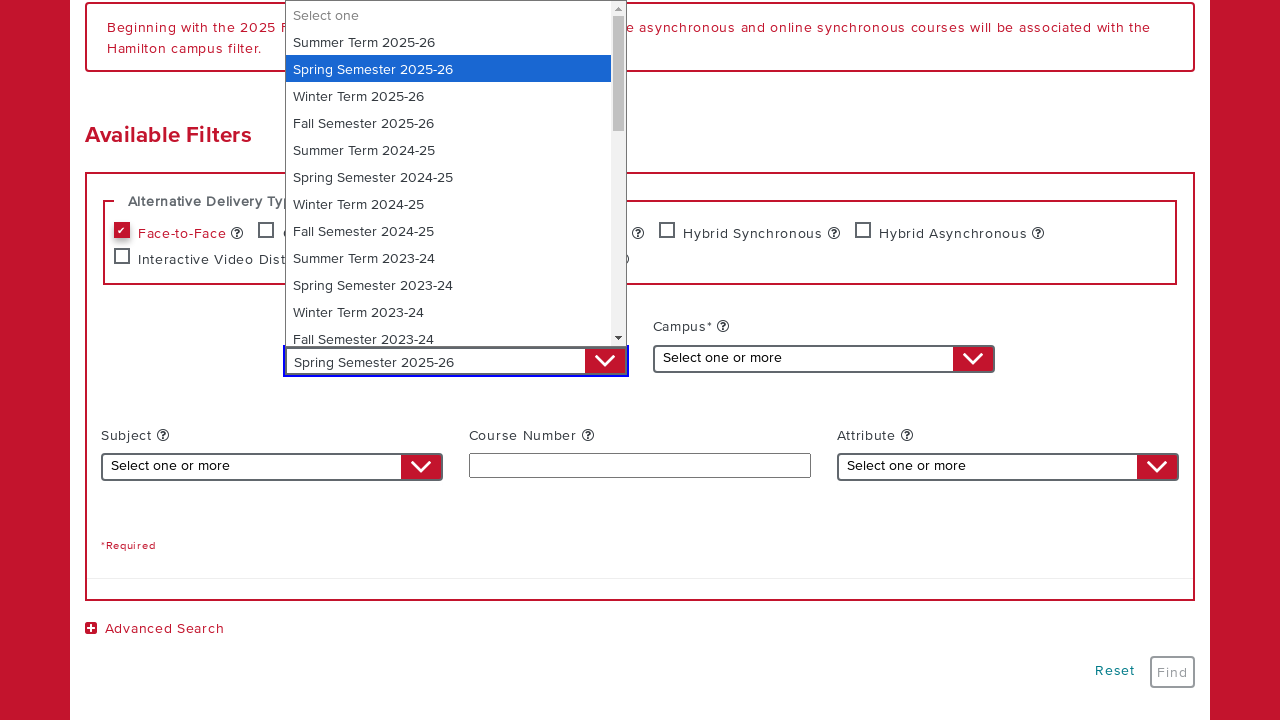

Confirmed next term selection
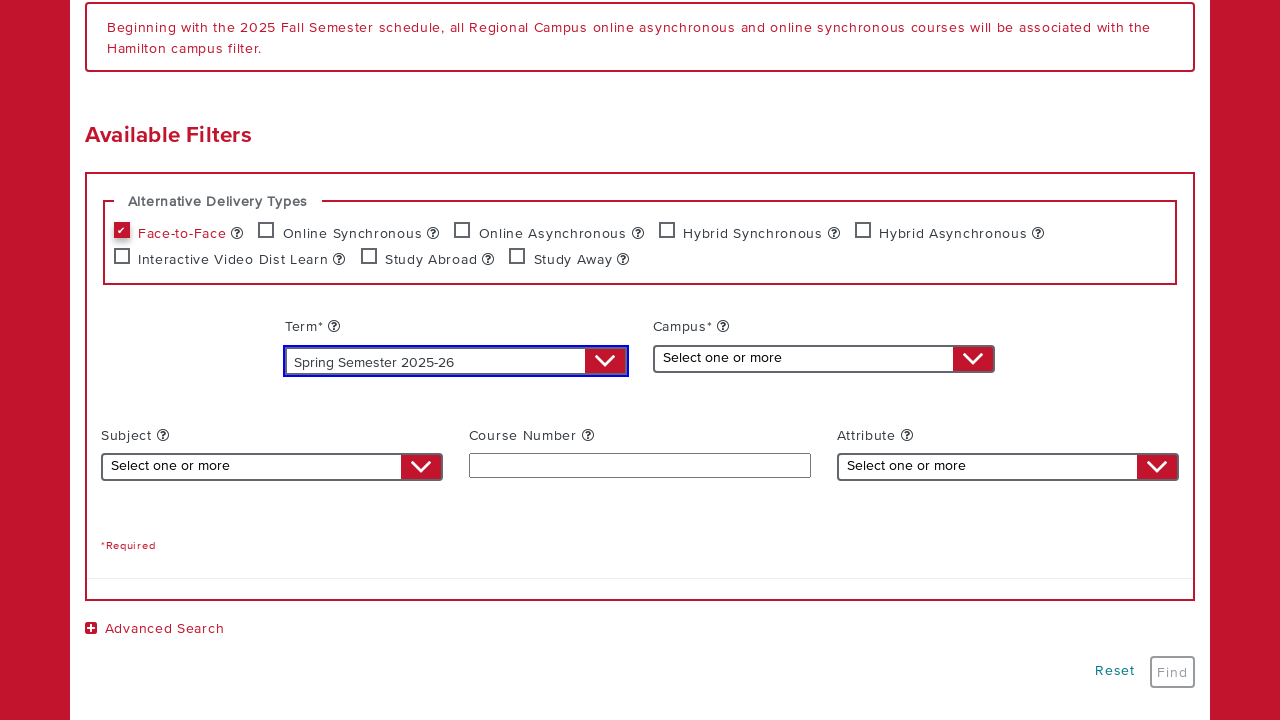

Clicked campus dropdown at (824, 359) on .ms-choice
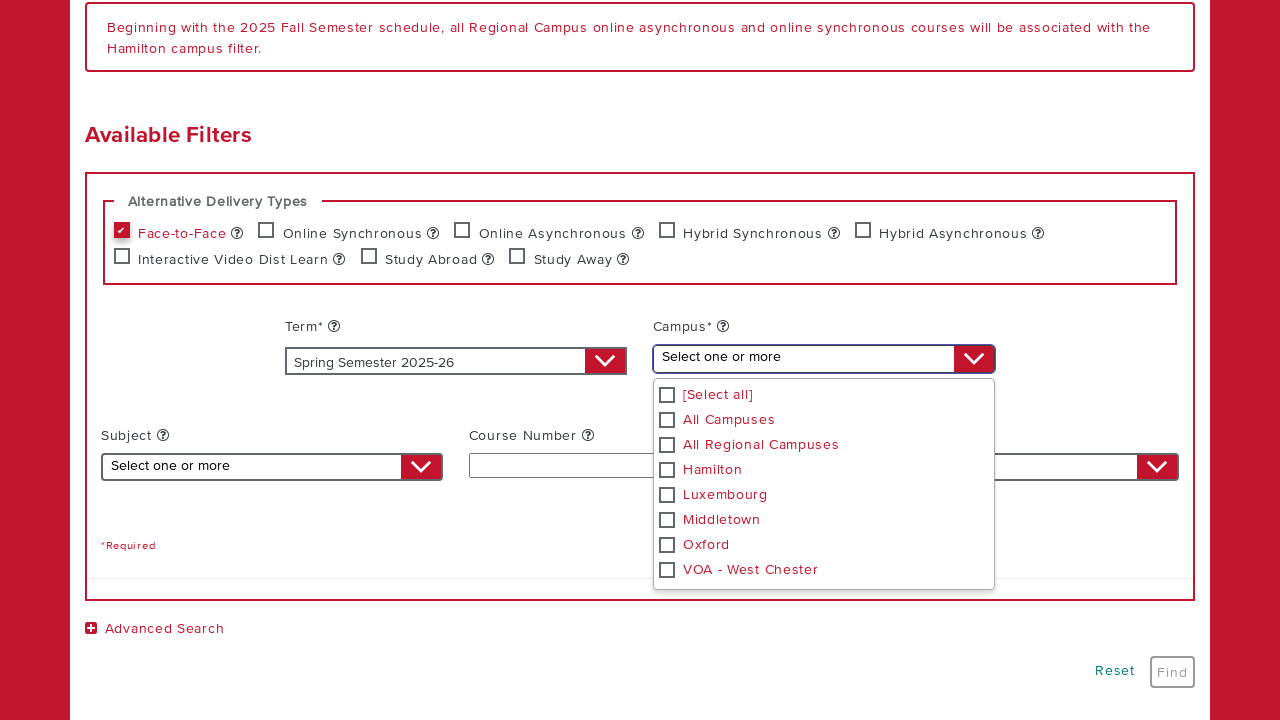

Selected Oxford campus at (824, 544) on xpath=//label[contains(., 'Oxford')]
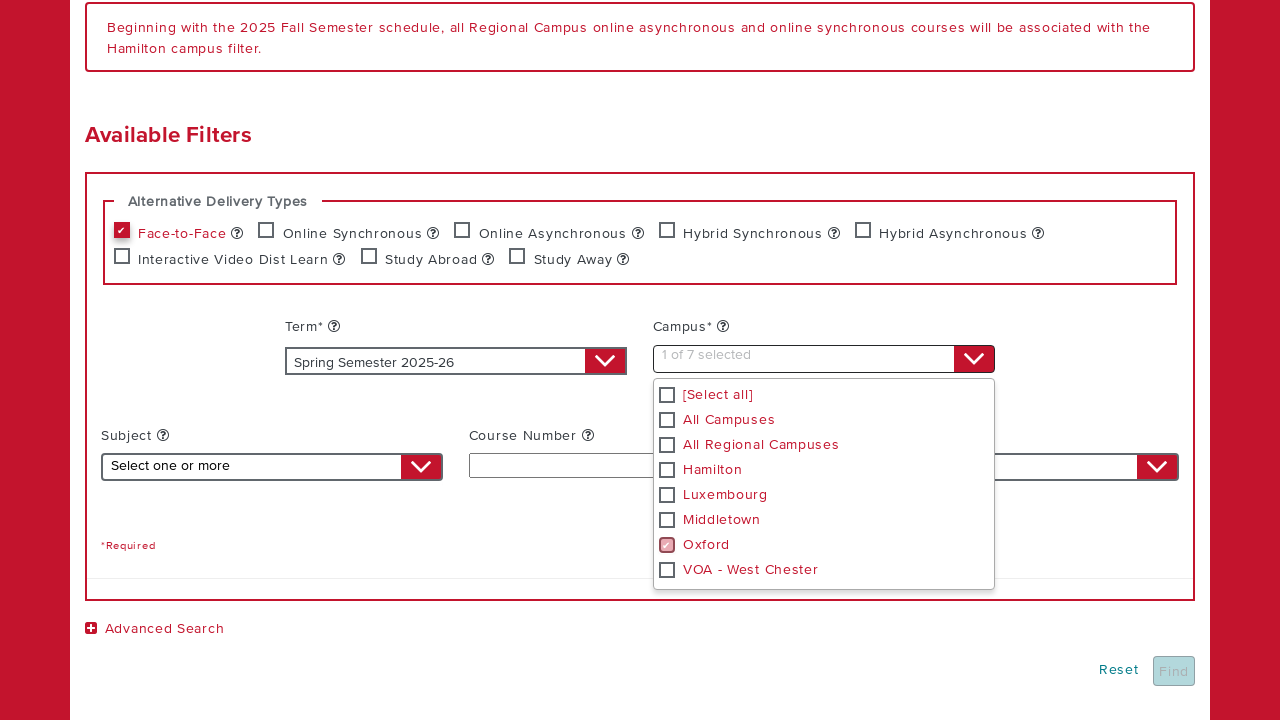

Closed campus dropdown at (824, 359) on .ms-choice
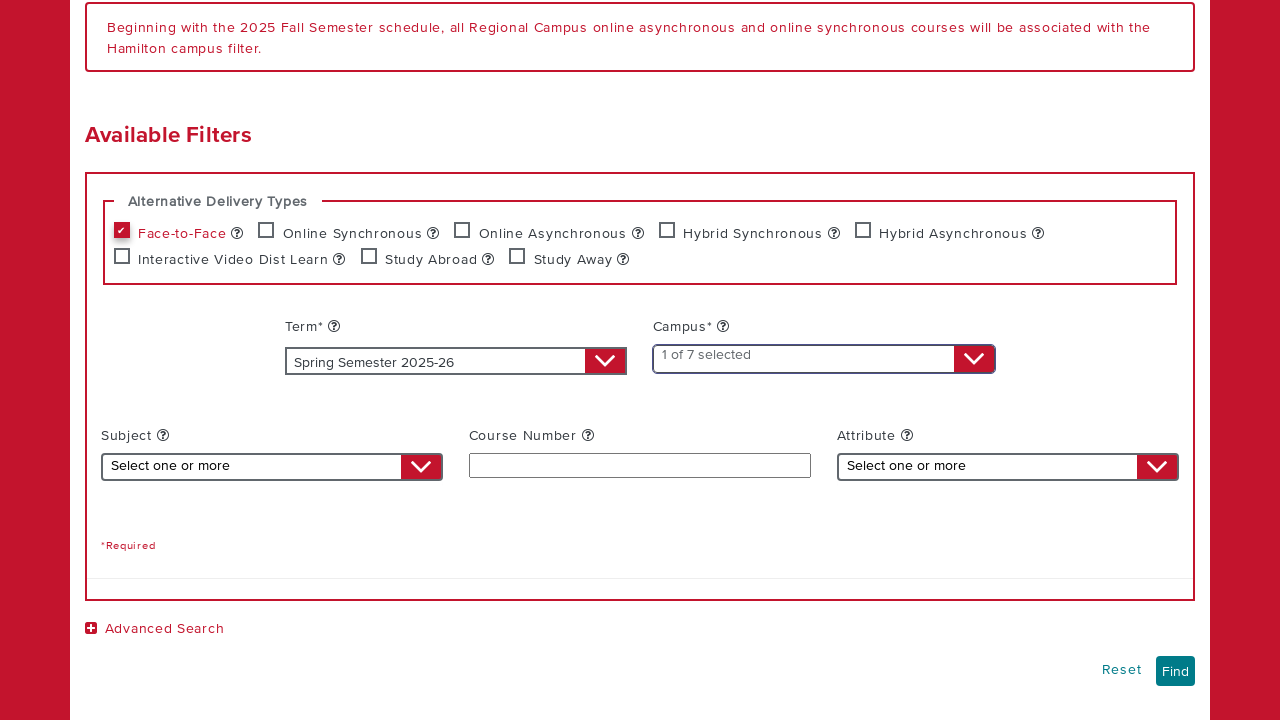

Clicked subject dropdown at (262, 465) on .placeholder
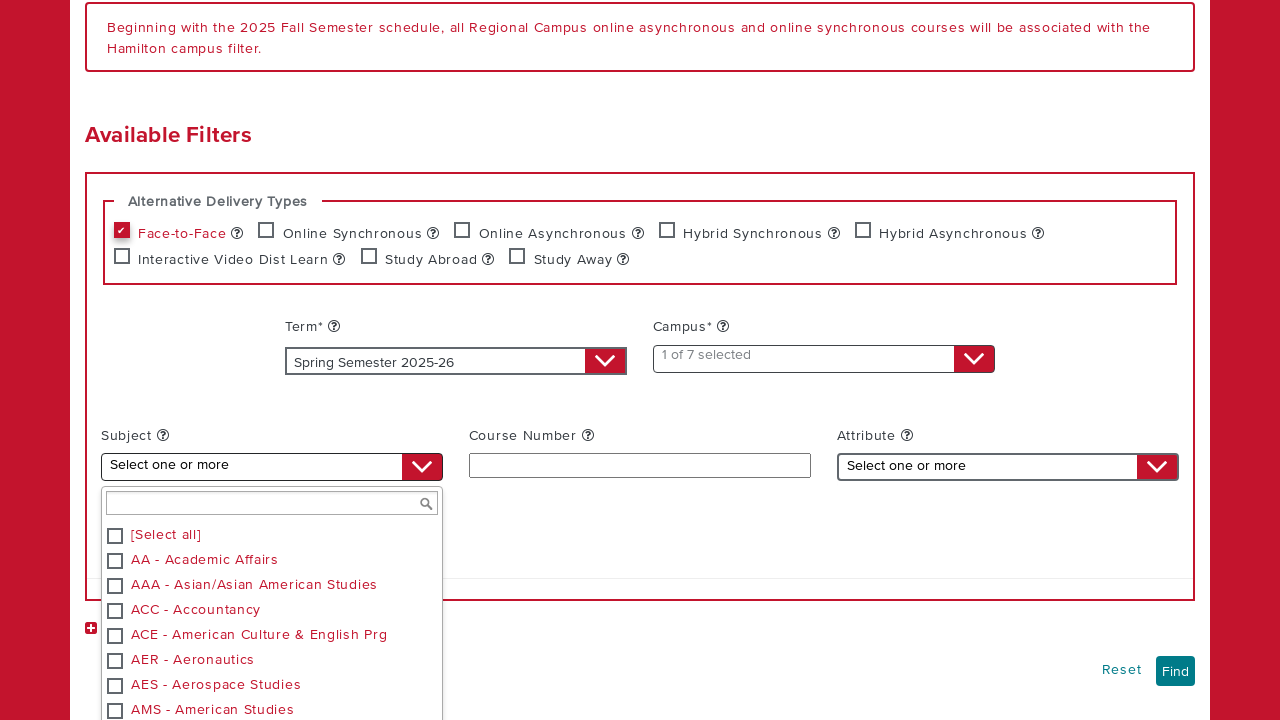

Searched for CSE subject in dropdown on .ms-search input
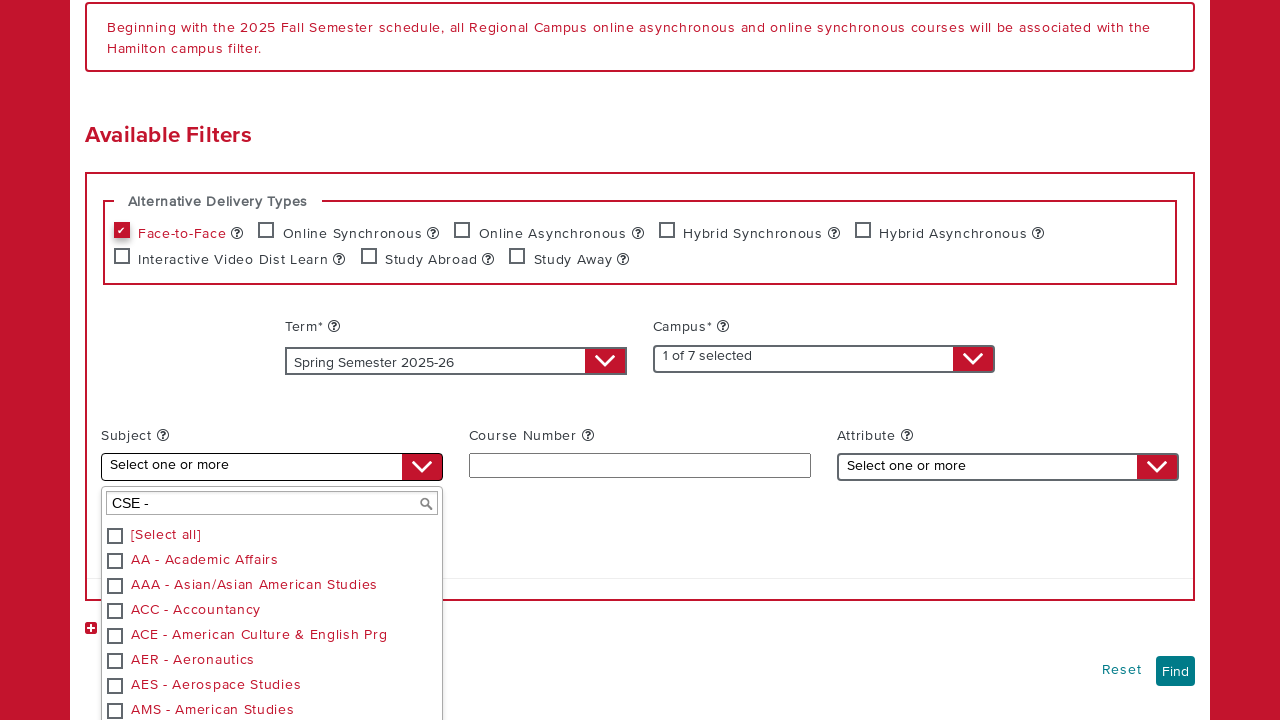

Pressed Tab to move to next field
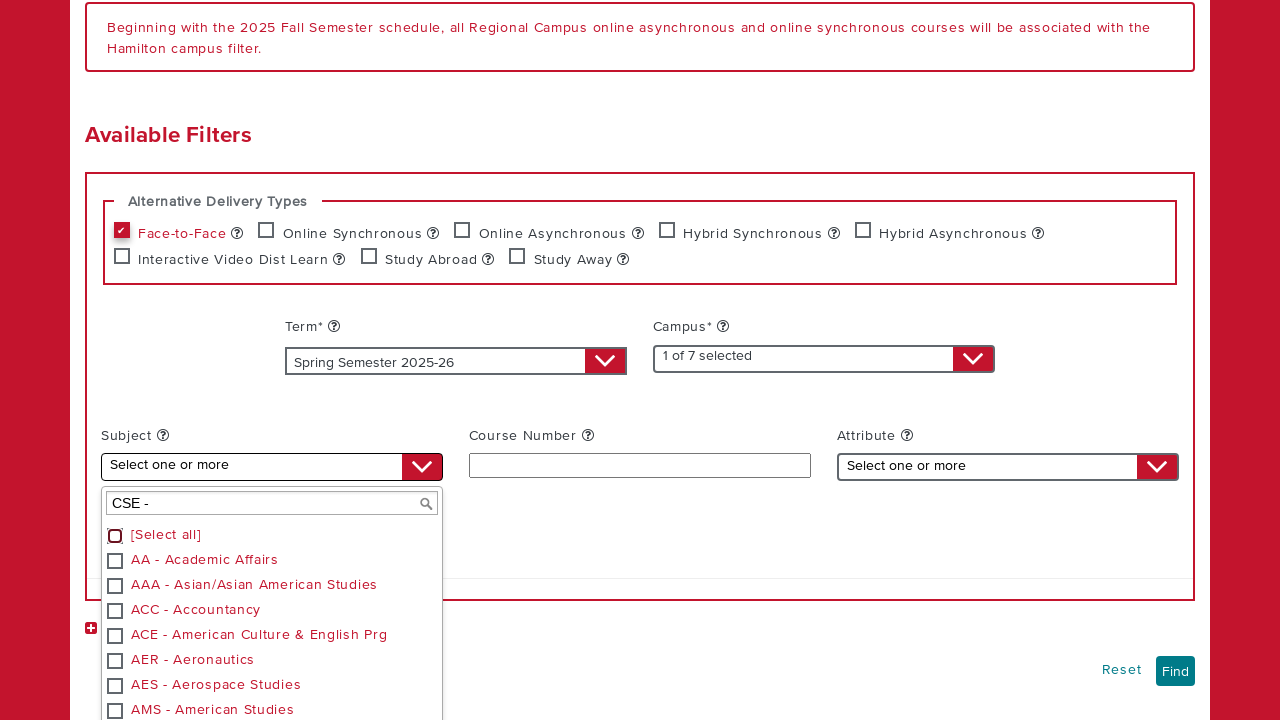

Pressed Space to select subject
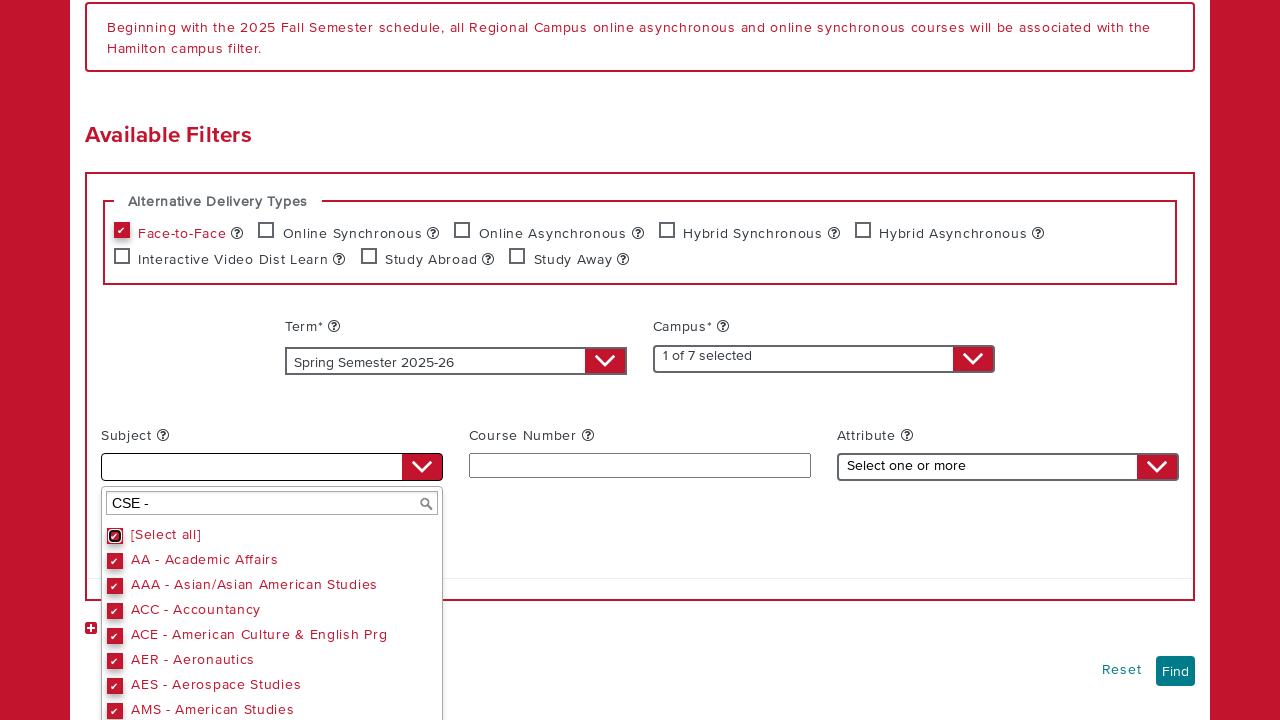

Entered course number 174 on //label[contains(text(), 'Course Number')]/following::input[1]
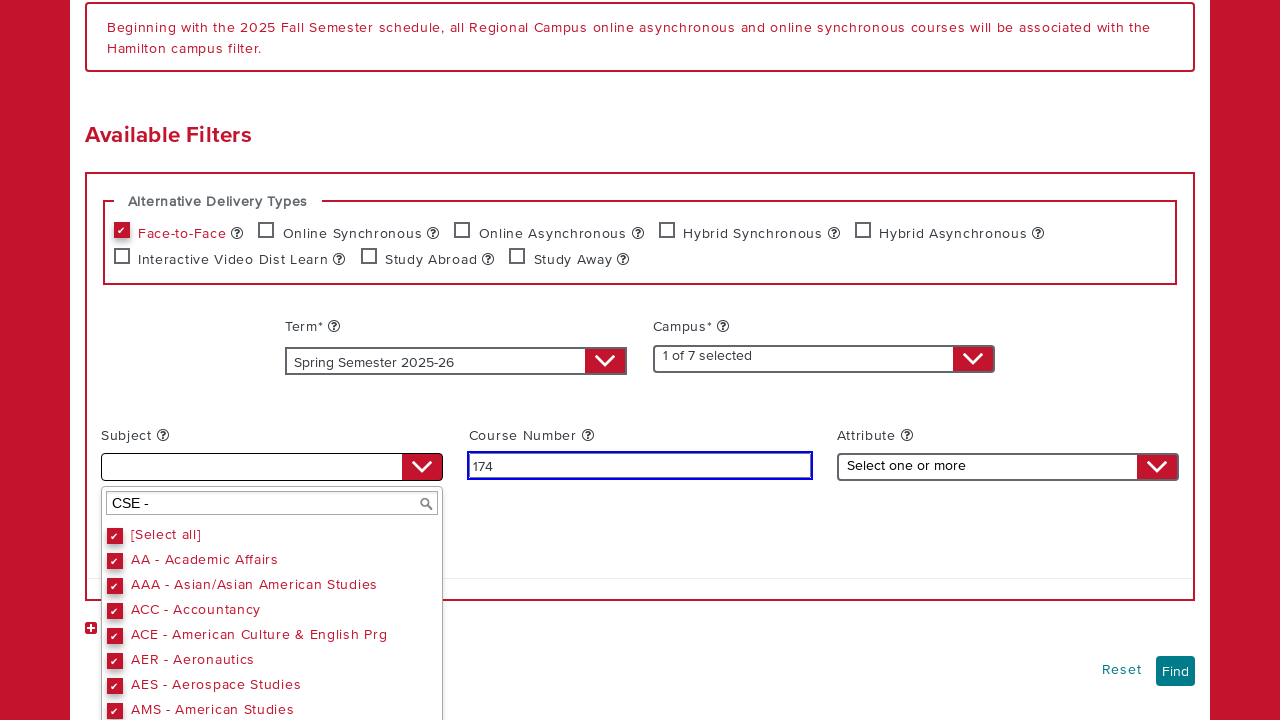

Submitted search for CSE 174 course
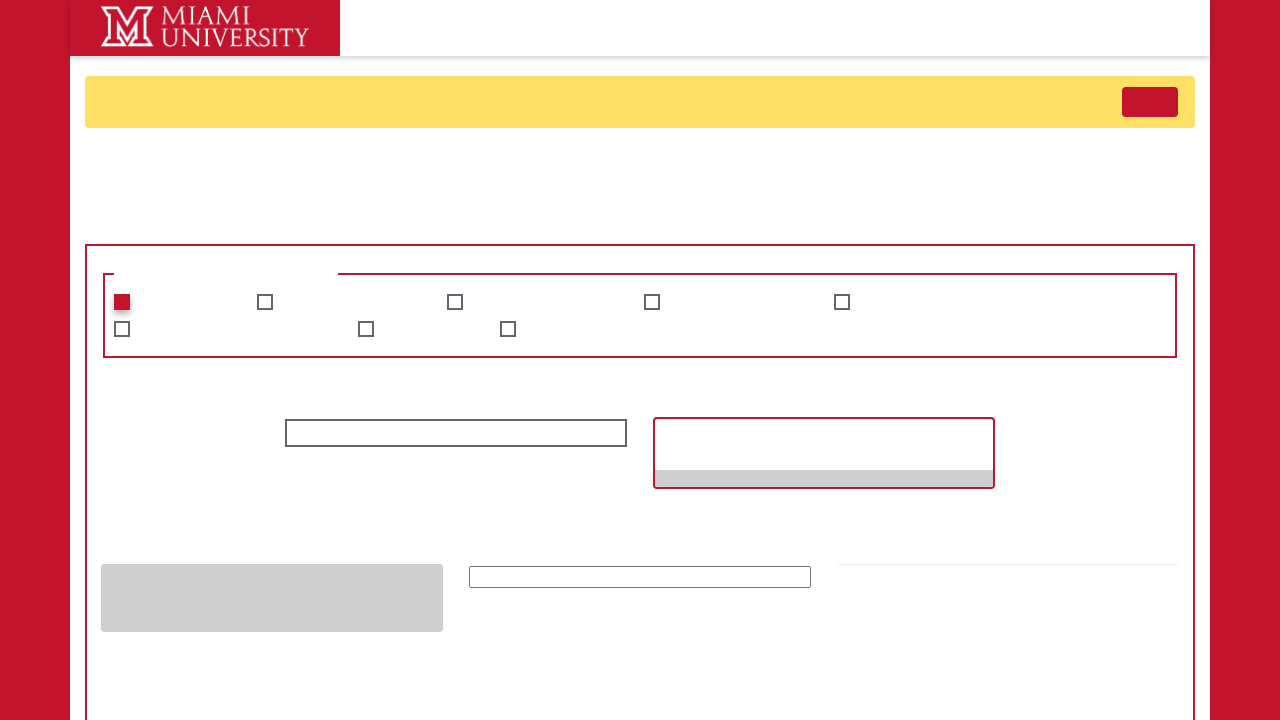

Course search results loaded
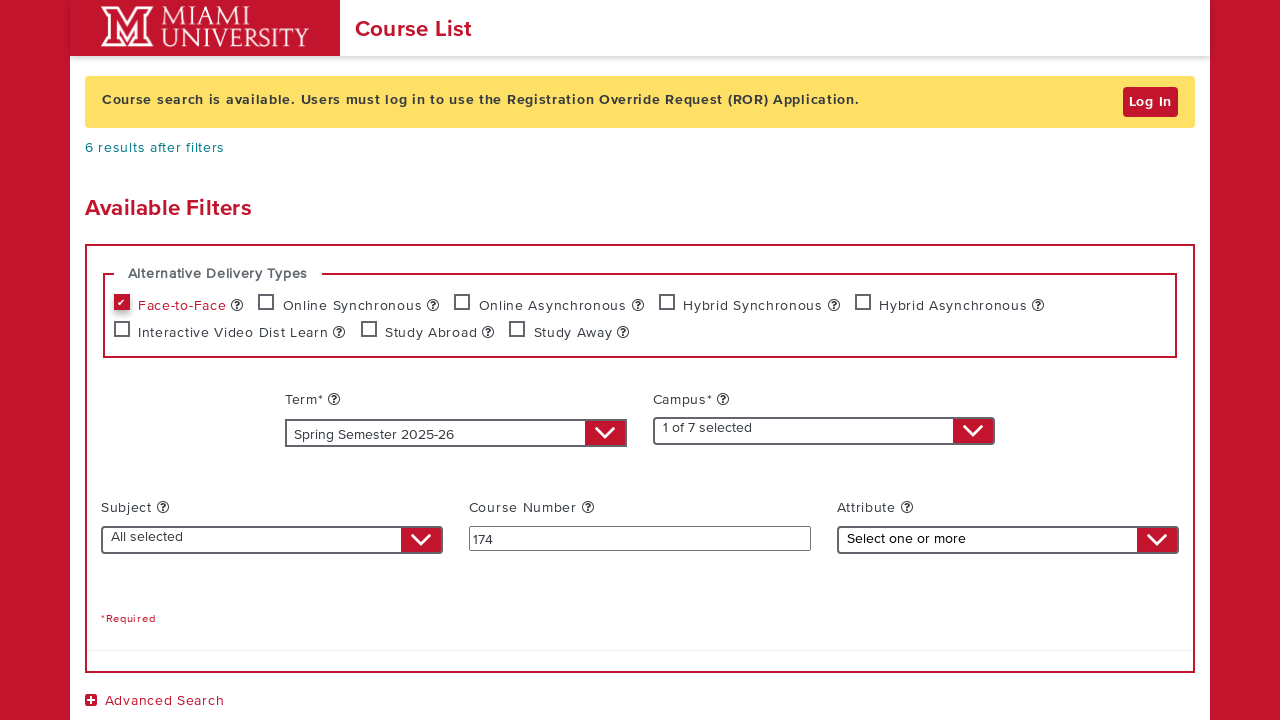

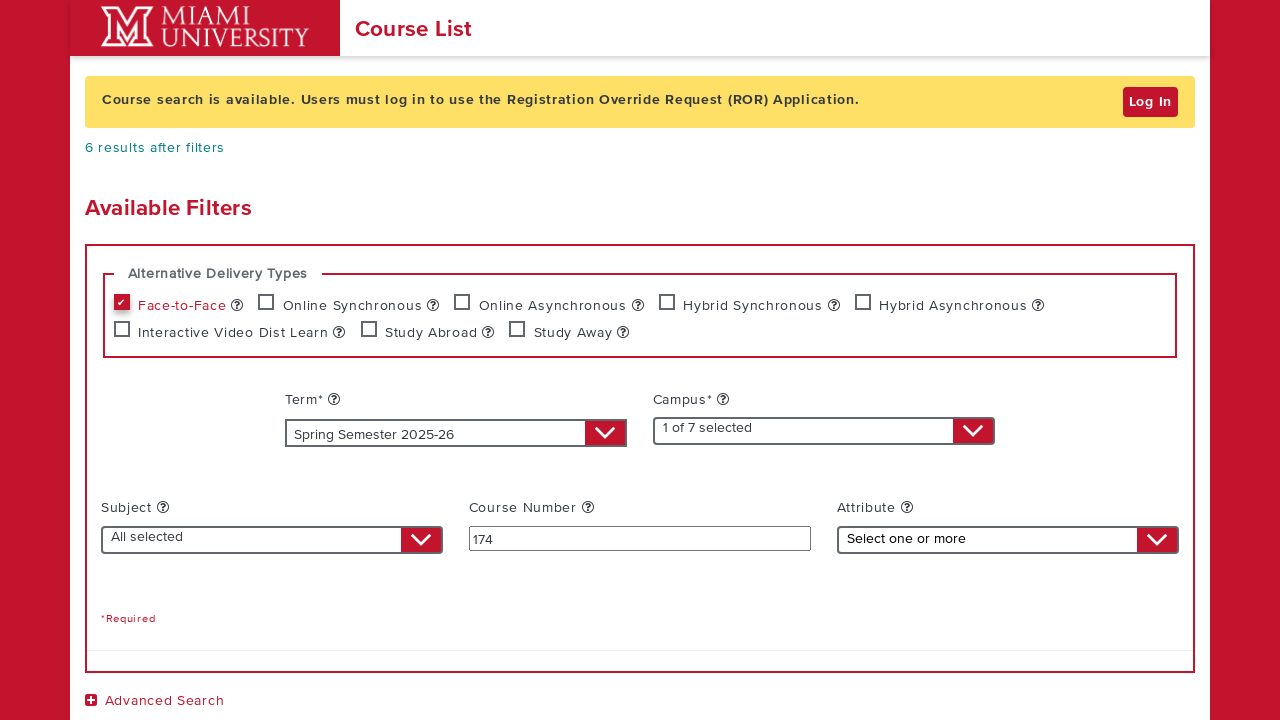